Tests window/tab handling using a reusable approach - clicks a link to open a new tab and verifies the new tab's title is "New Window"

Starting URL: https://the-internet.herokuapp.com/windows

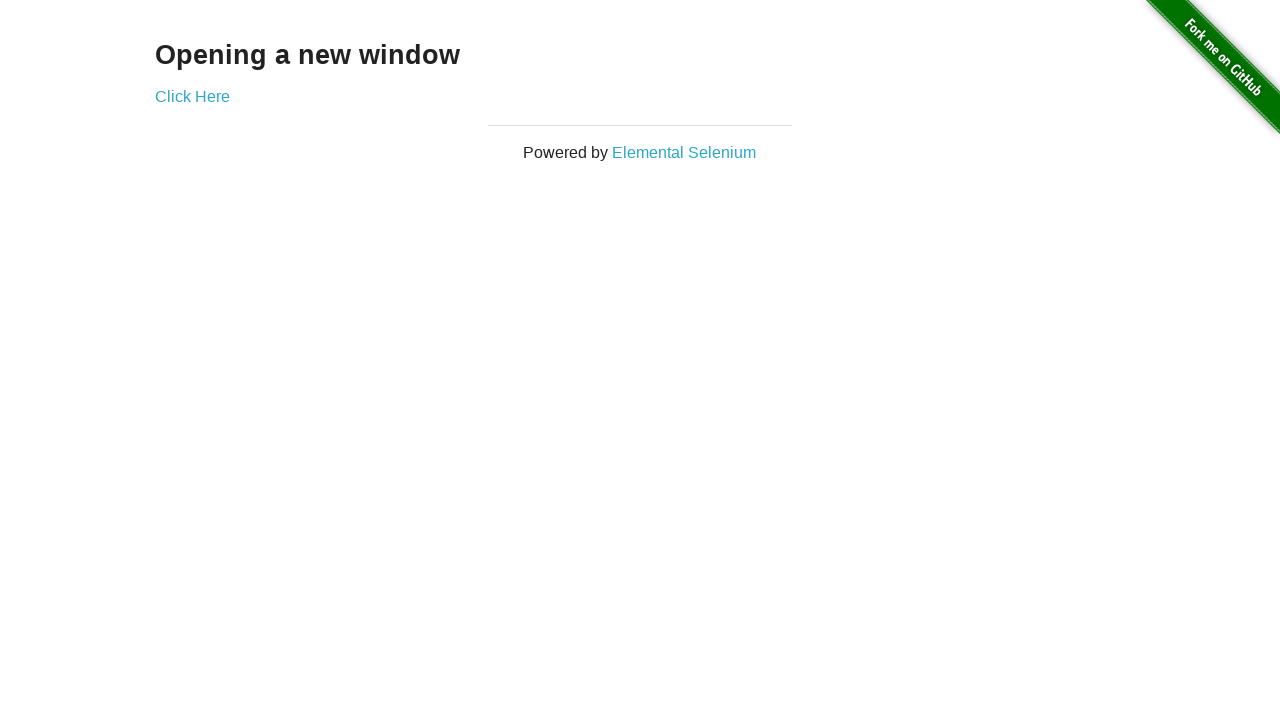

Navigated to https://the-internet.herokuapp.com/windows
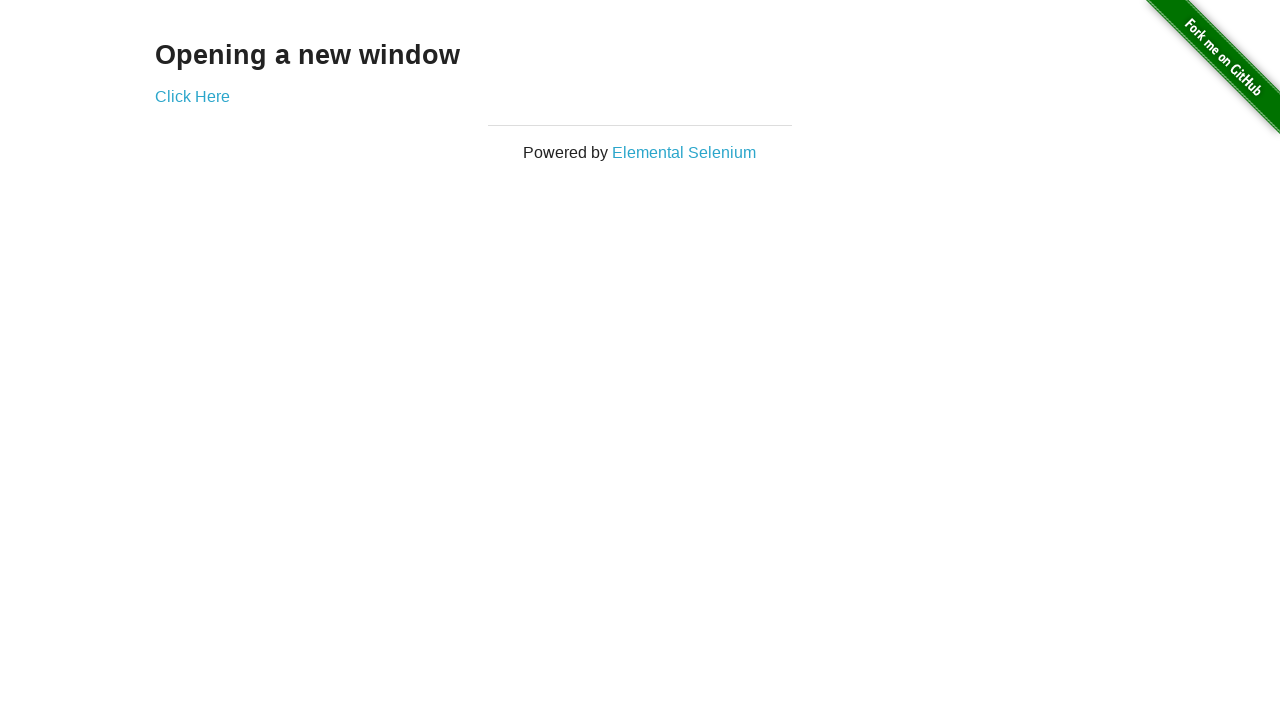

Clicked 'Click Here' link to open new tab at (192, 96) on text=Click Here
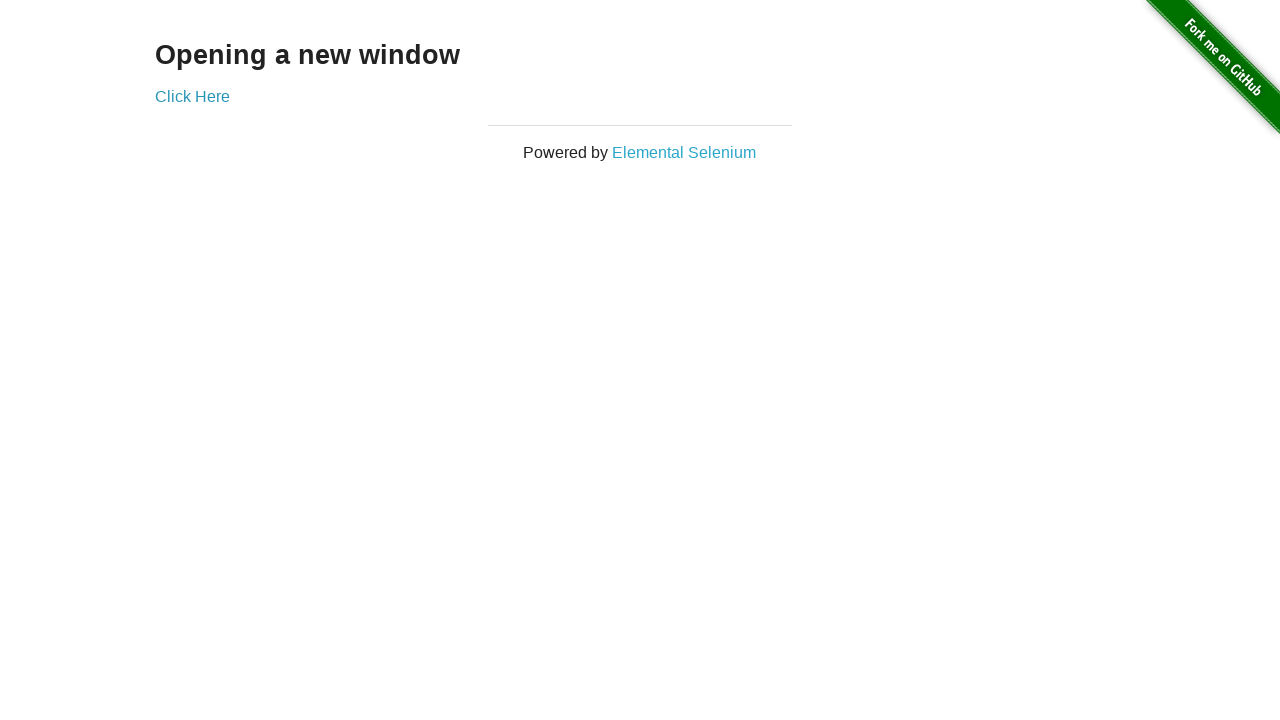

Retrieved new page/tab object
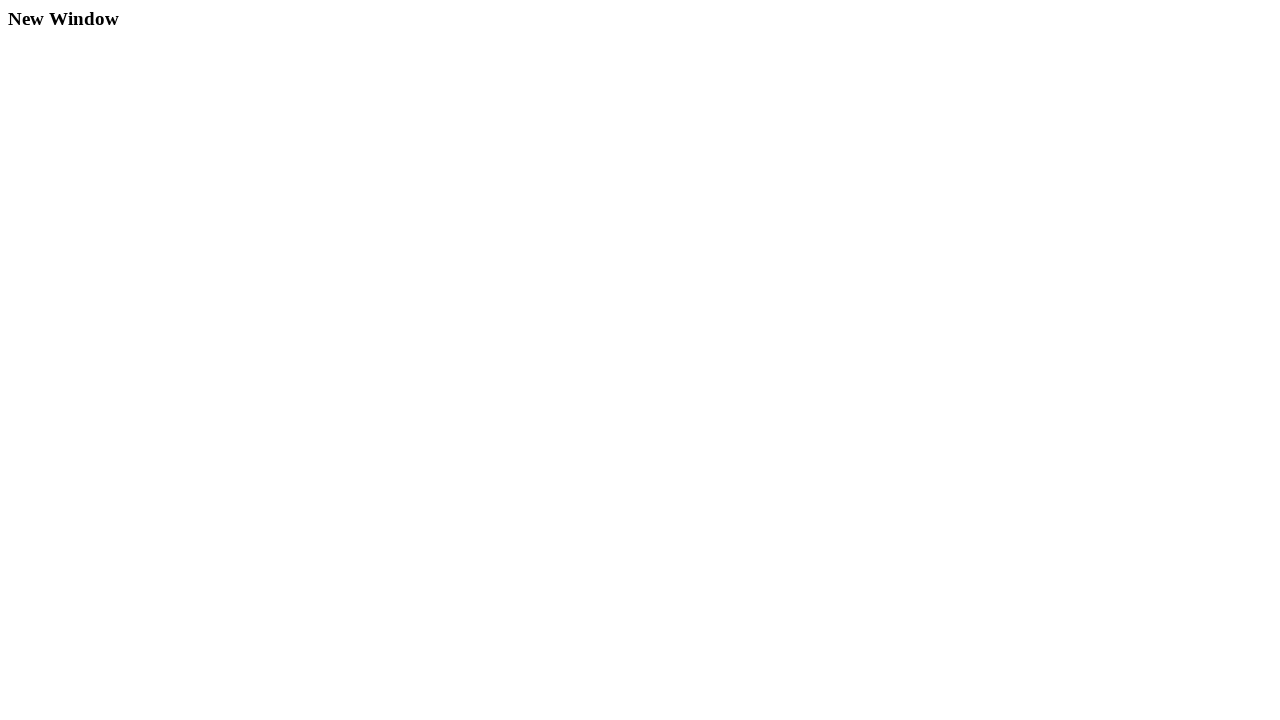

New page finished loading
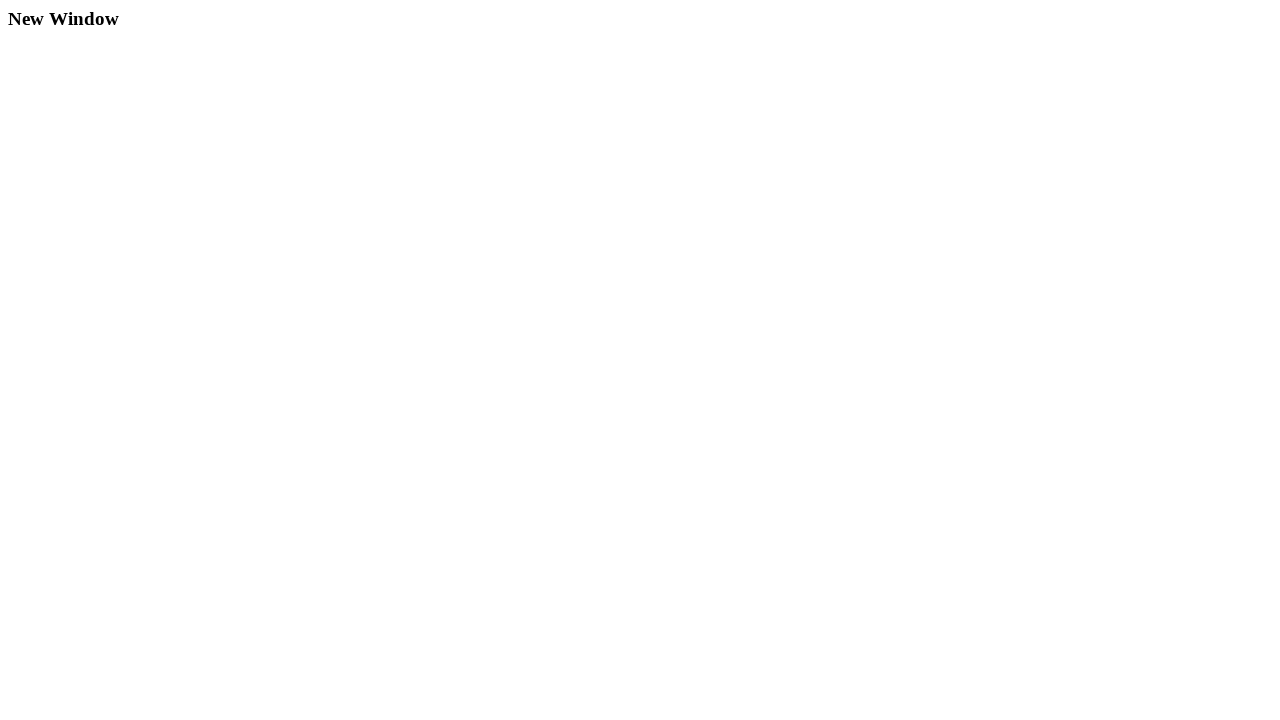

Verified new tab title is 'New Window'
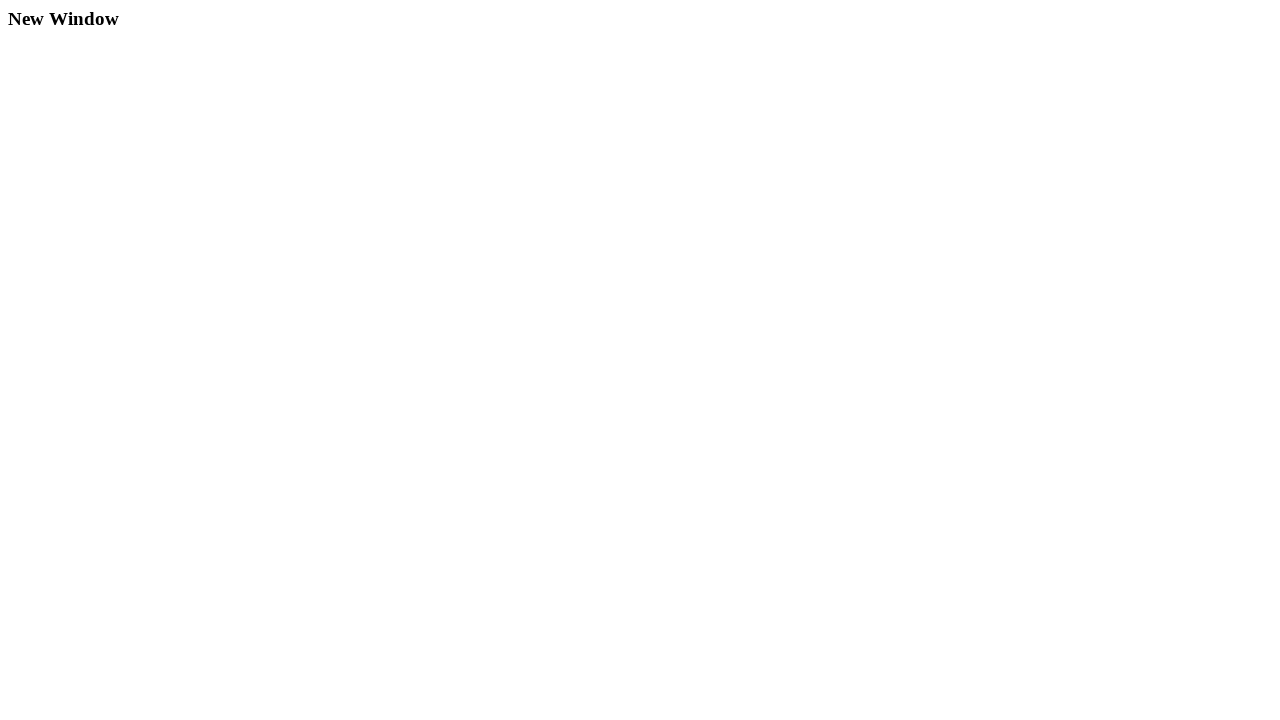

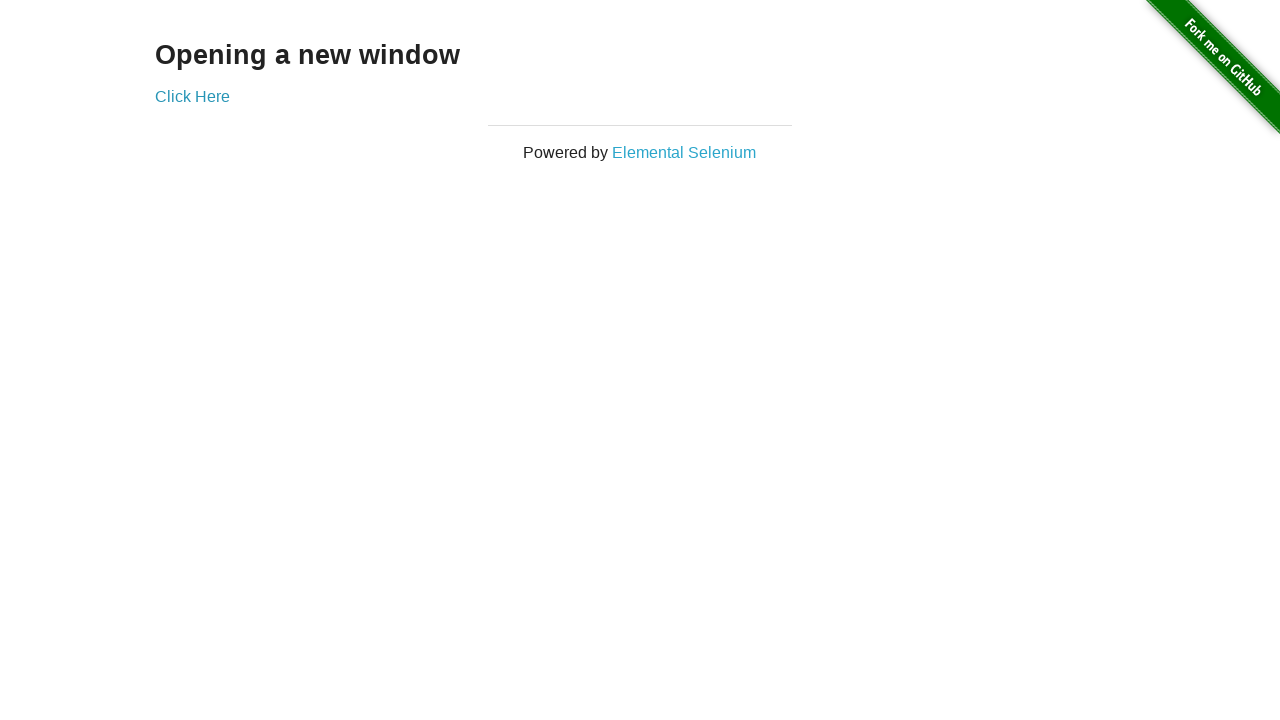